Tests drag and drop functionality on jQueryUI demo page by navigating to the Droppable section and dragging an element into a drop zone within an iframe

Starting URL: https://jqueryui.com/

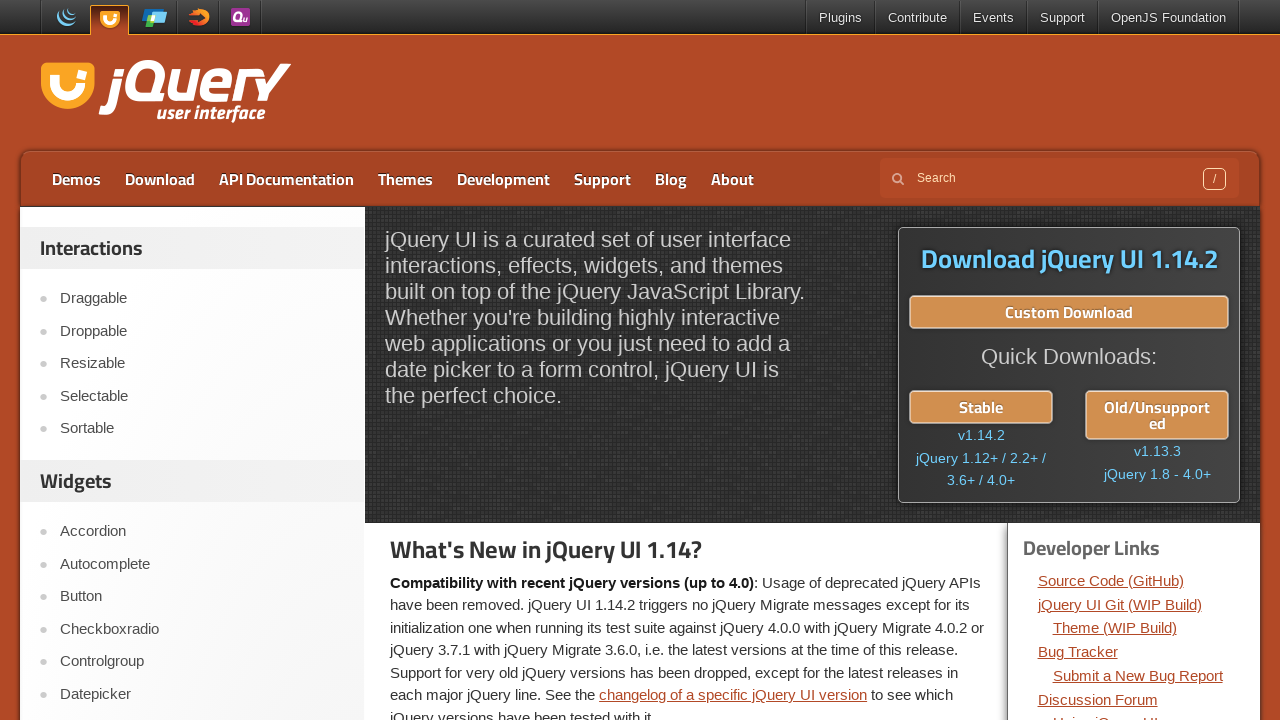

Located sidebar tabs
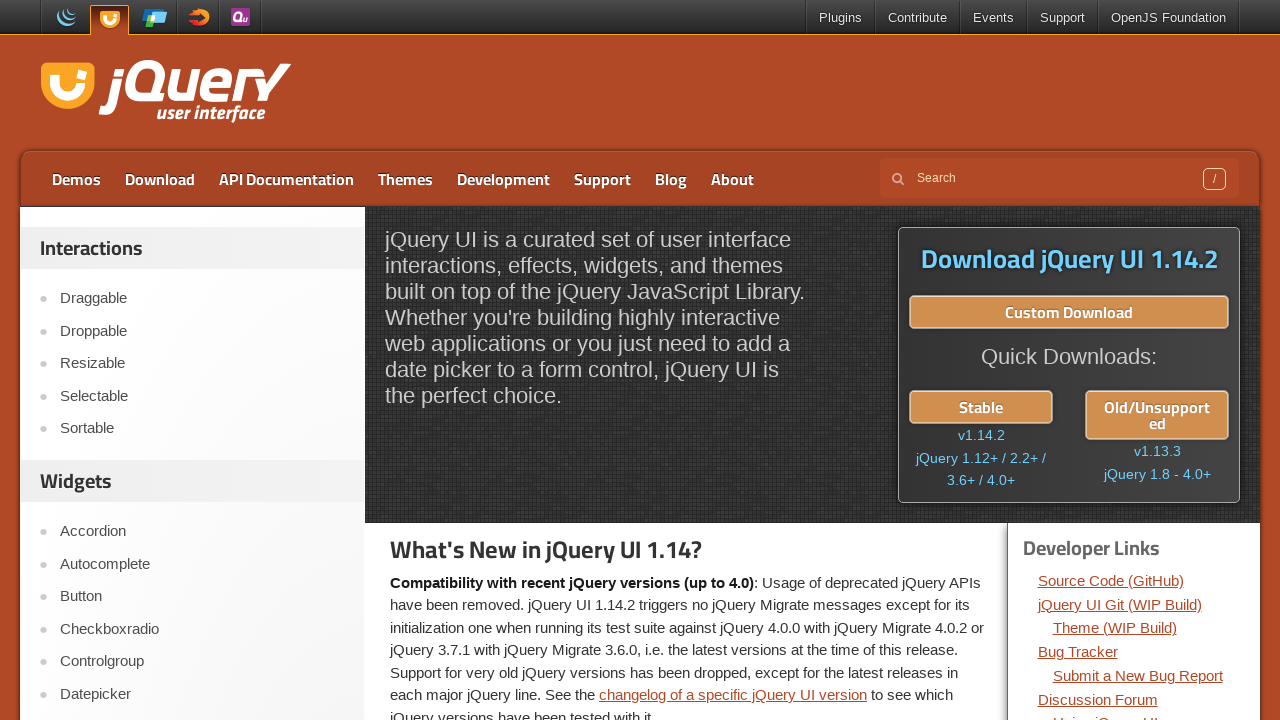

Found 5 tabs in sidebar
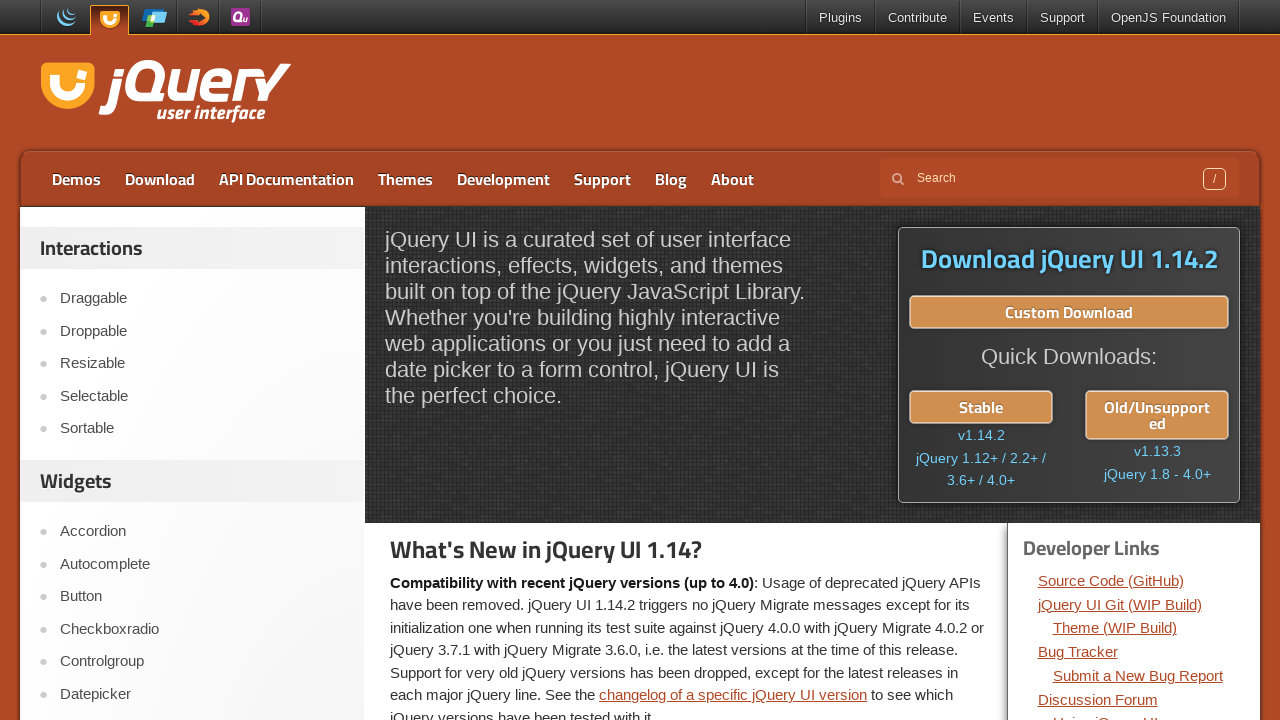

Clicked on Droppable tab at (196, 331) on xpath=//div[@id='sidebar']/aside[1]/ul/li >> nth=1
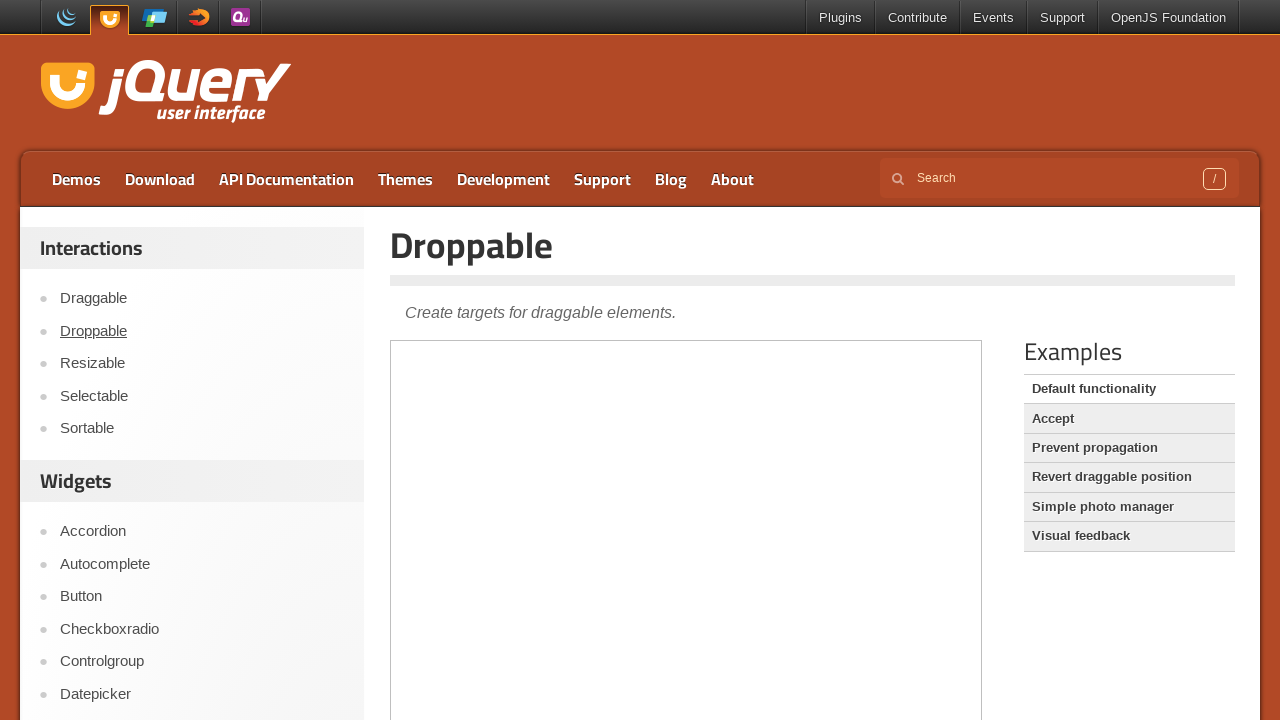

Selected iframe containing demo
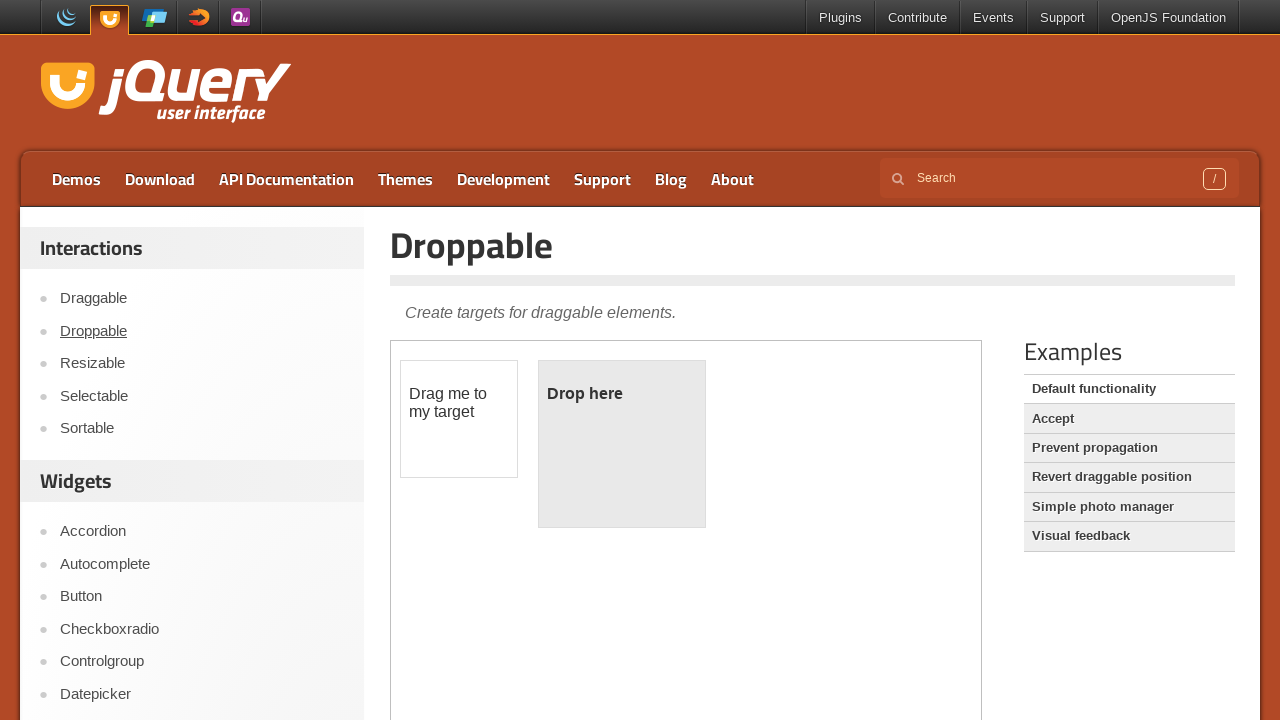

Located draggable element
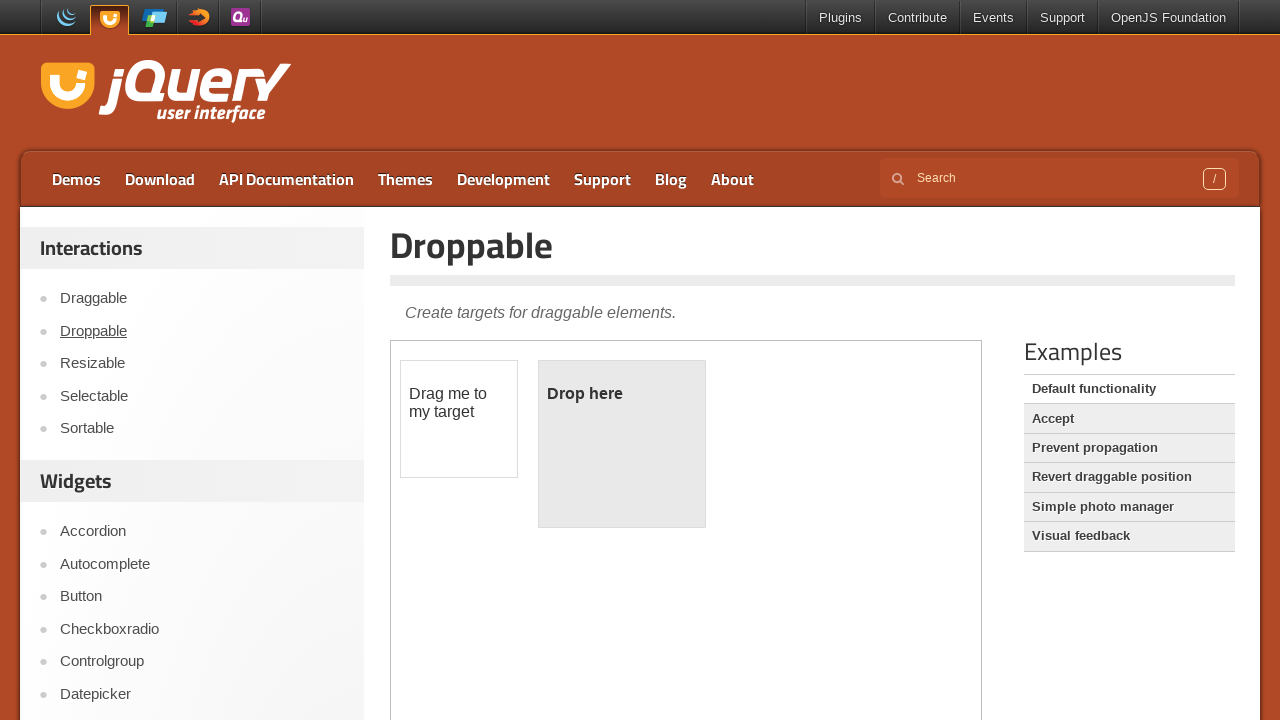

Located droppable element
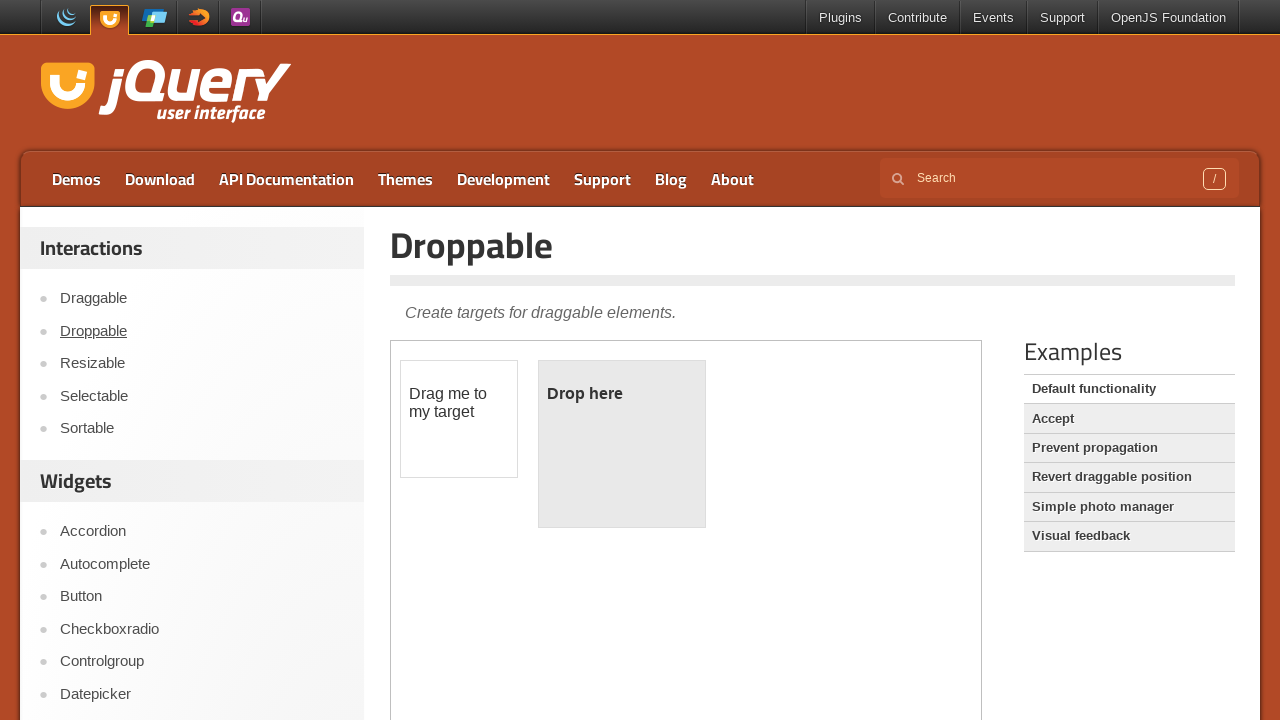

Dragged element into drop zone at (622, 444)
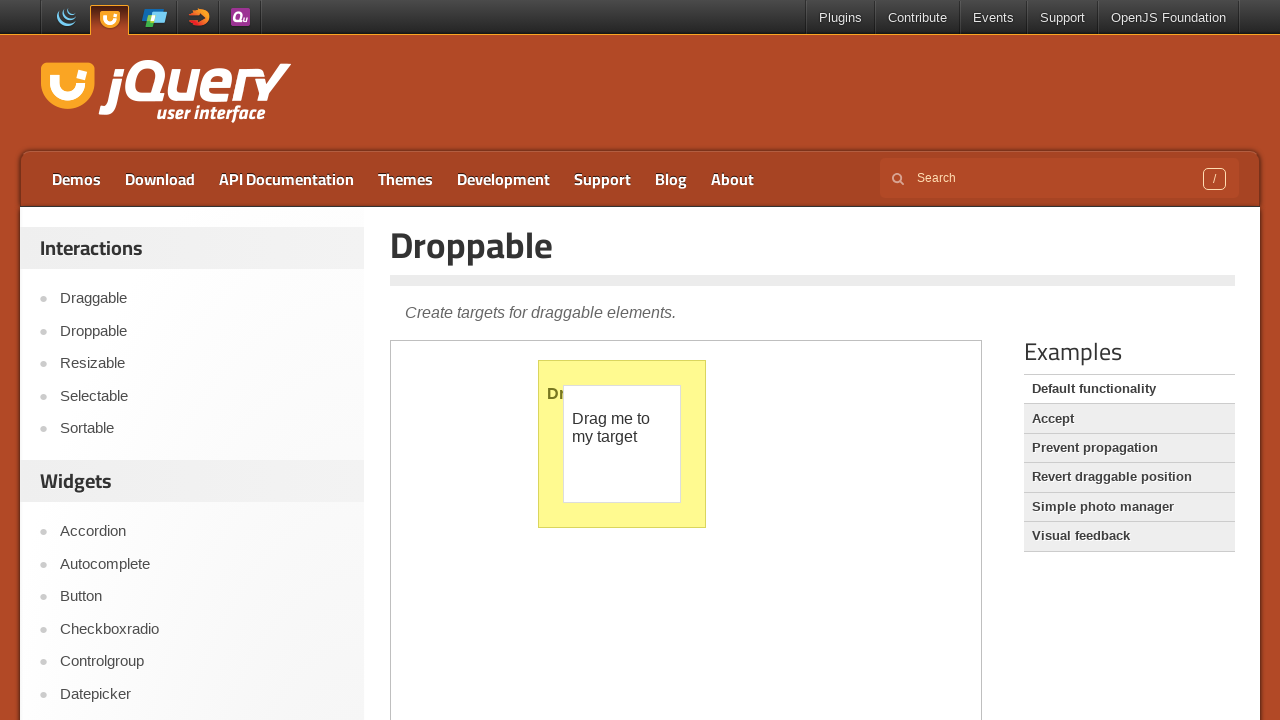

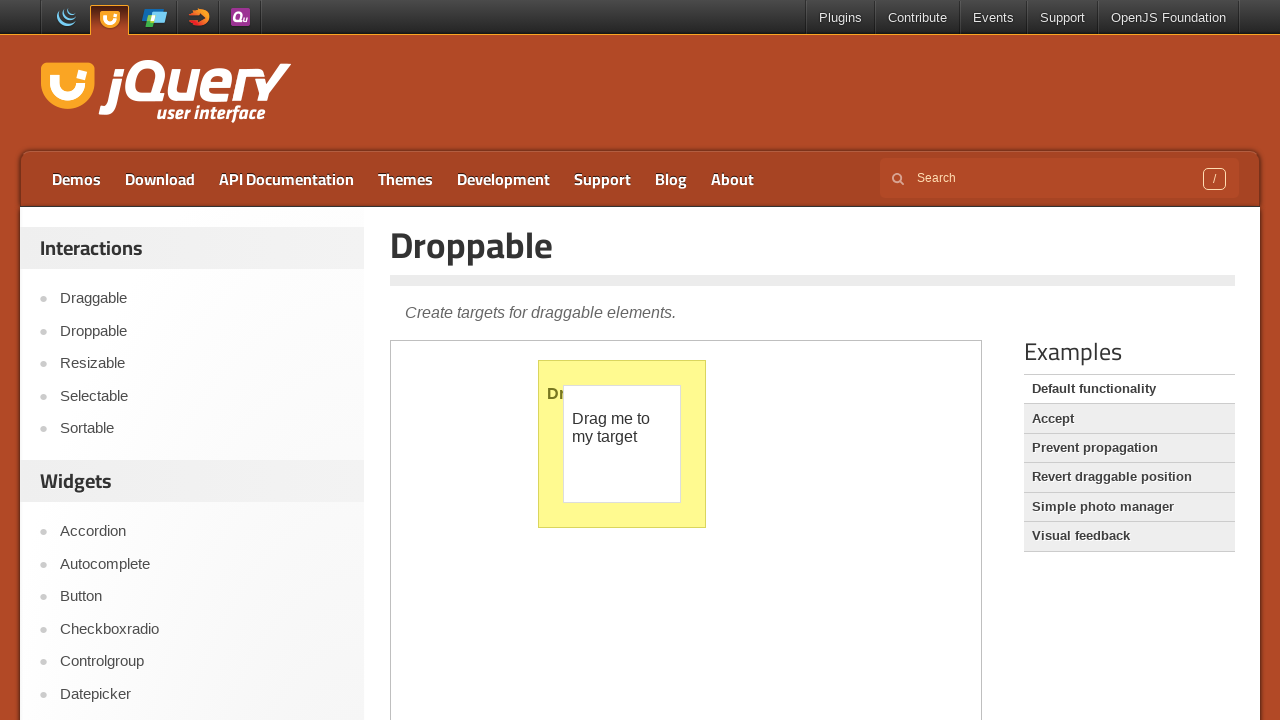